Tests contact form submission with valid email and message but empty name field

Starting URL: https://www.demoblaze.com/index.html

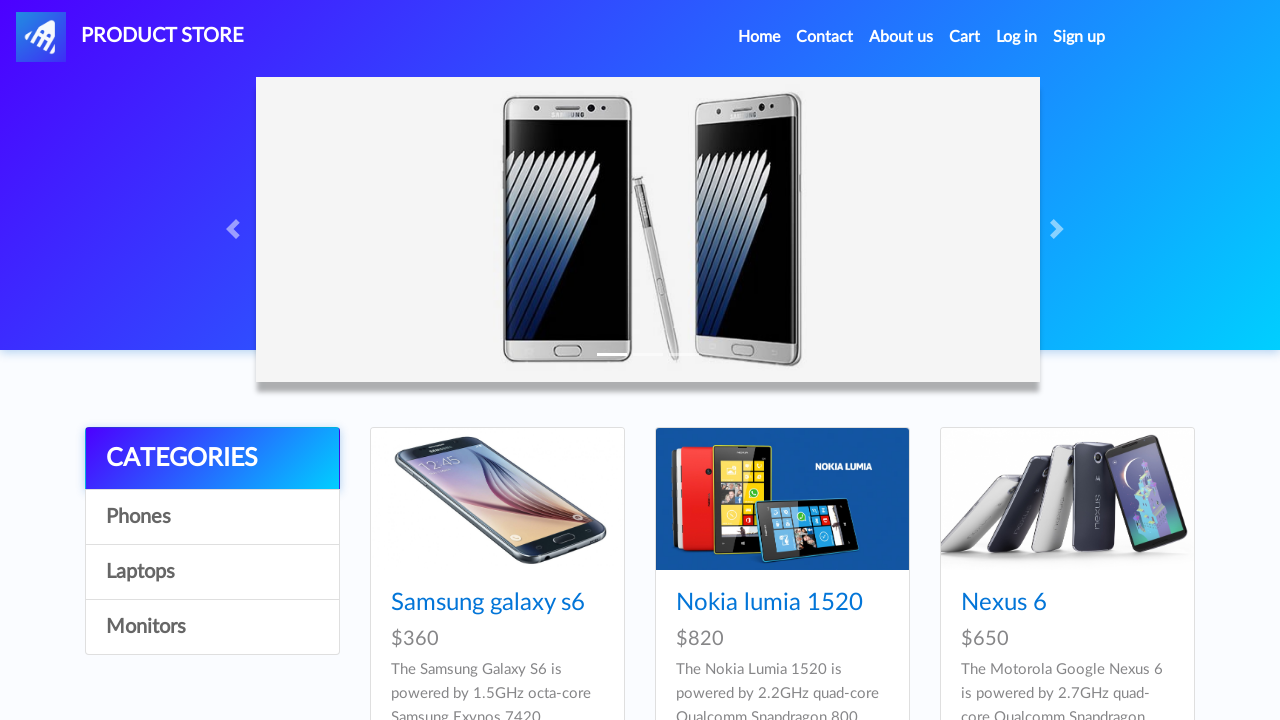

Clicked on Contact link at (825, 37) on xpath=//a[contains(text(),'Contact')]
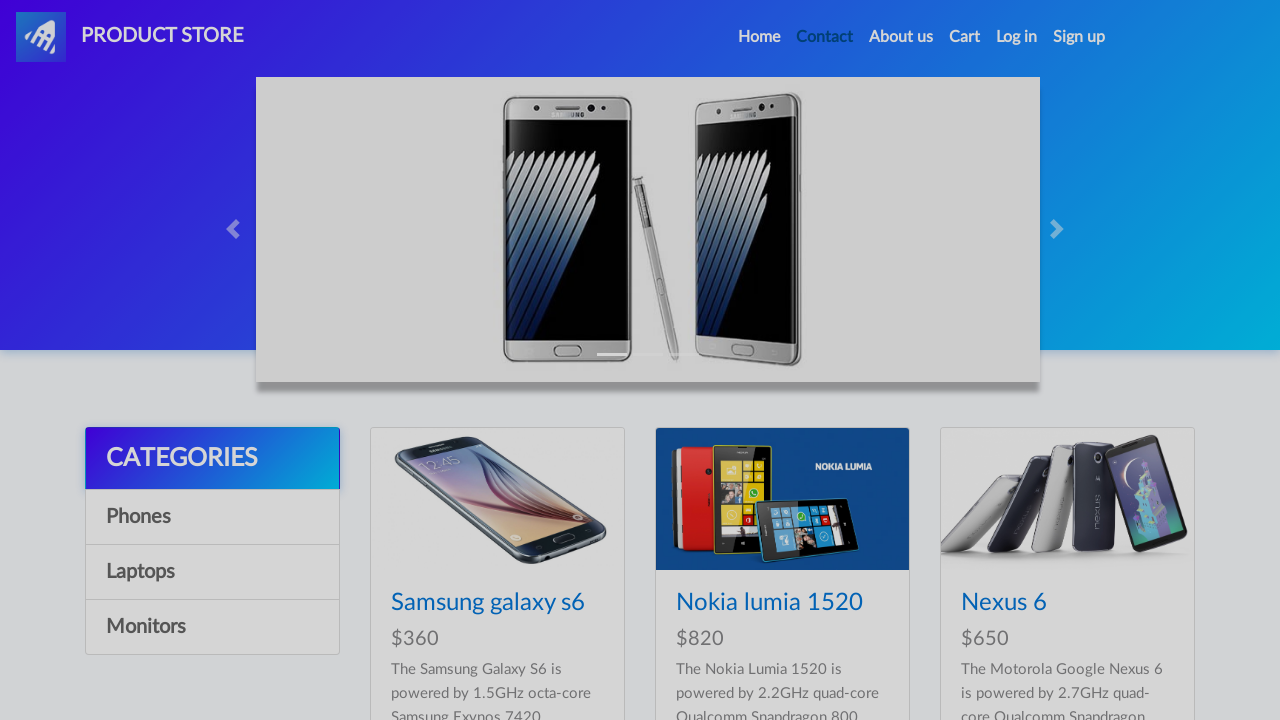

Contact form modal appeared with email field visible
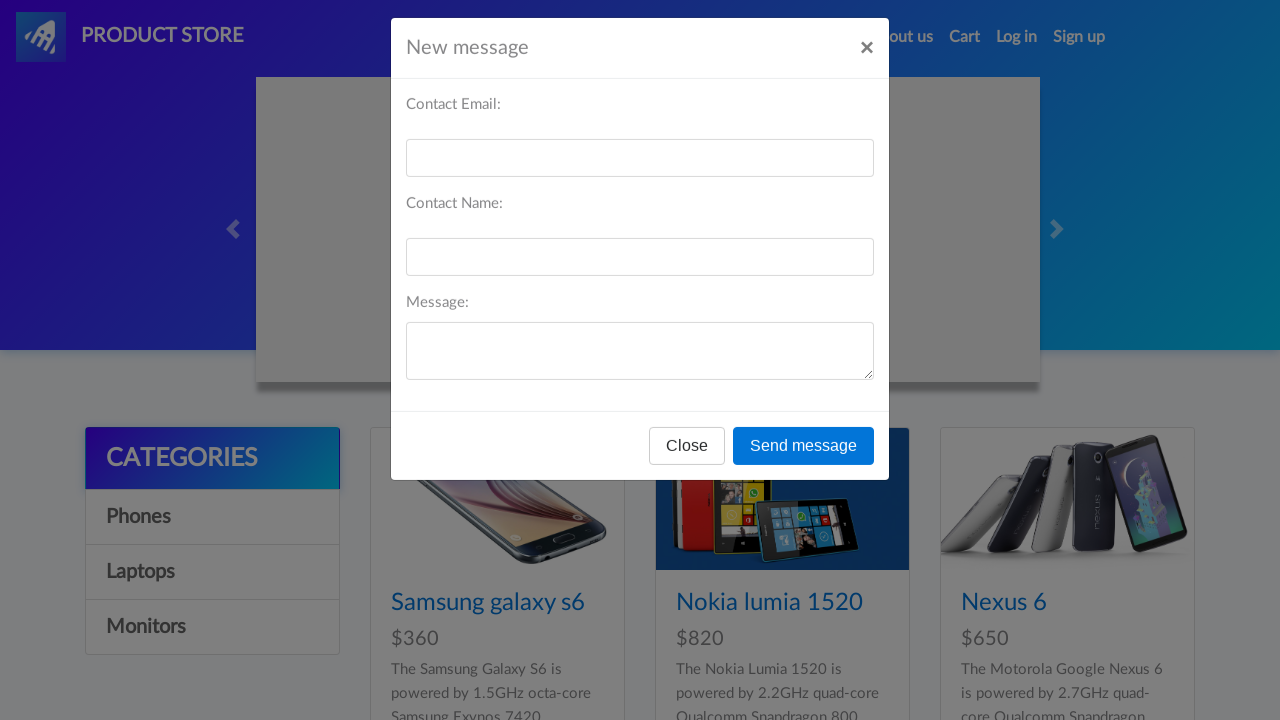

Filled email field with 'nada@gmail.com' on #recipient-email
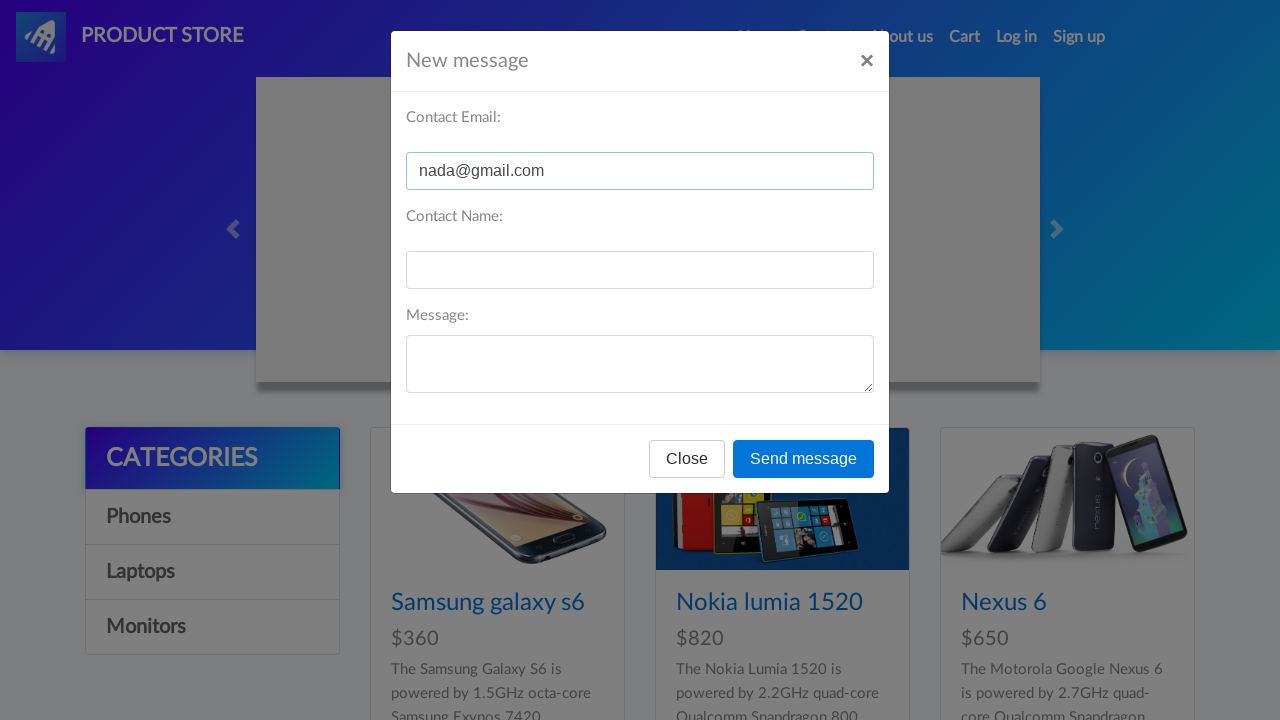

Left name field empty on #recipient-name
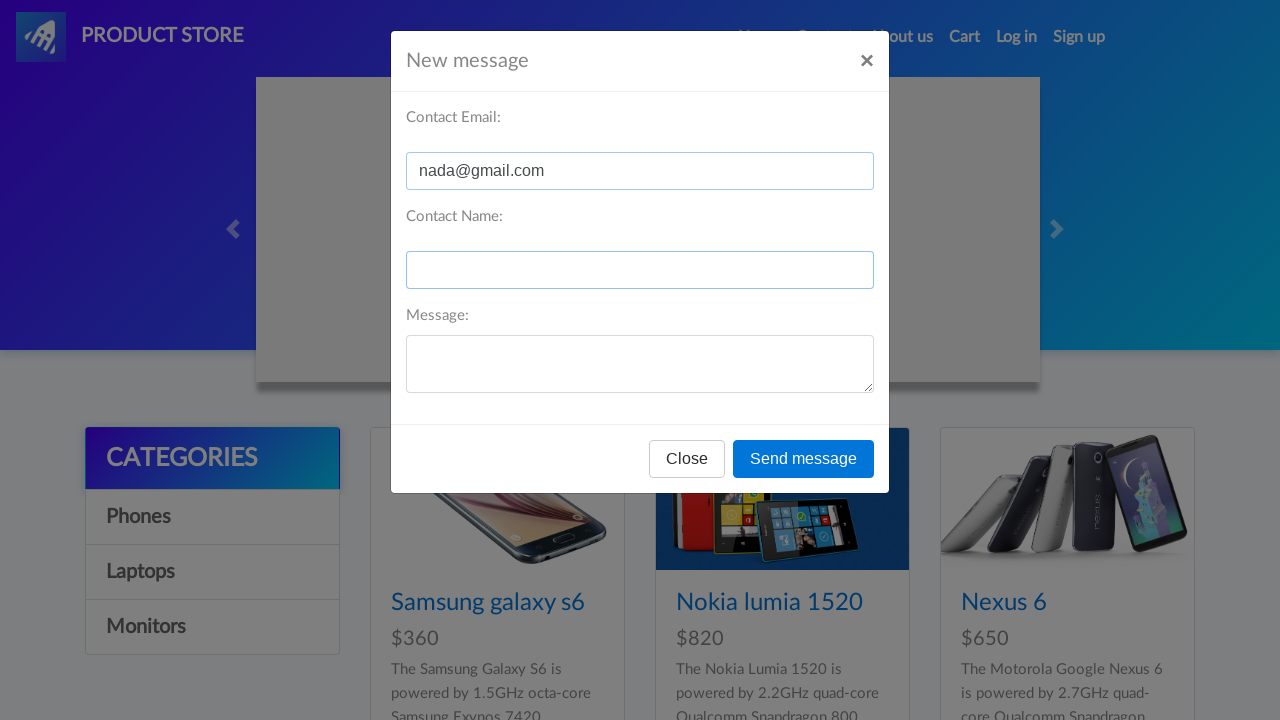

Filled message field with 'thankyou' on #message-text
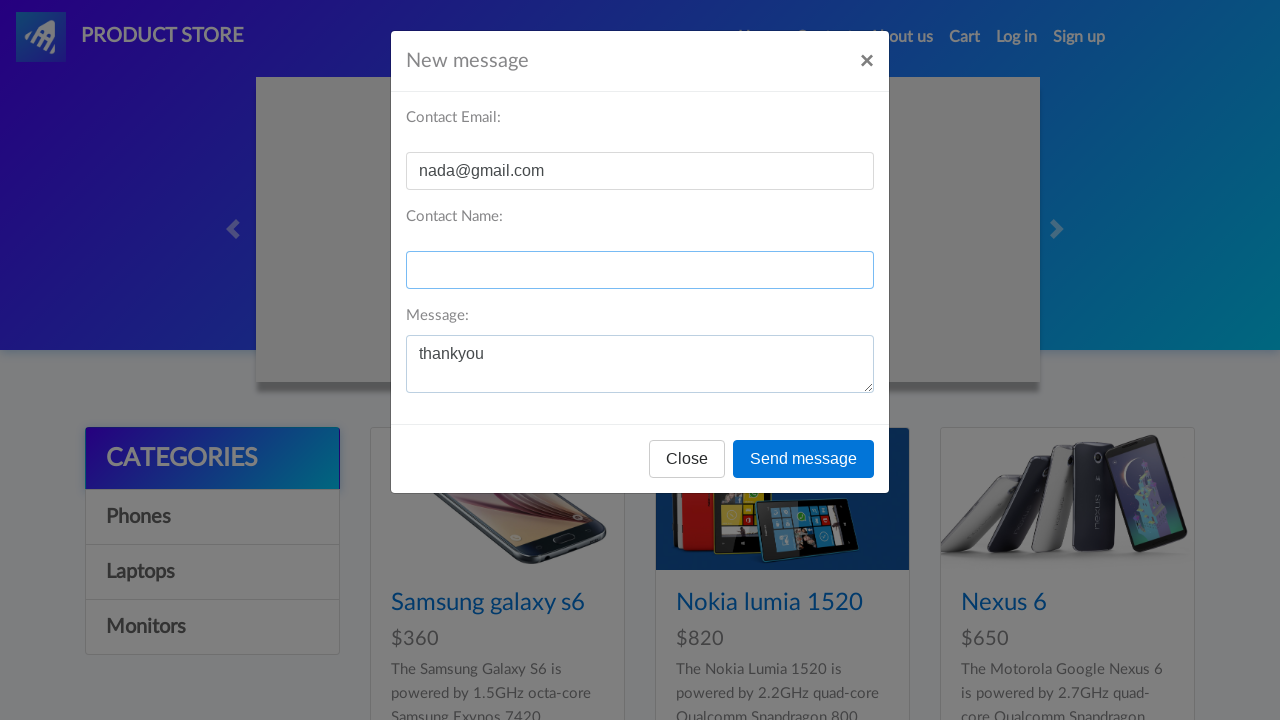

Clicked Send message button at (804, 459) on xpath=//button[contains(text(),'Send message')]
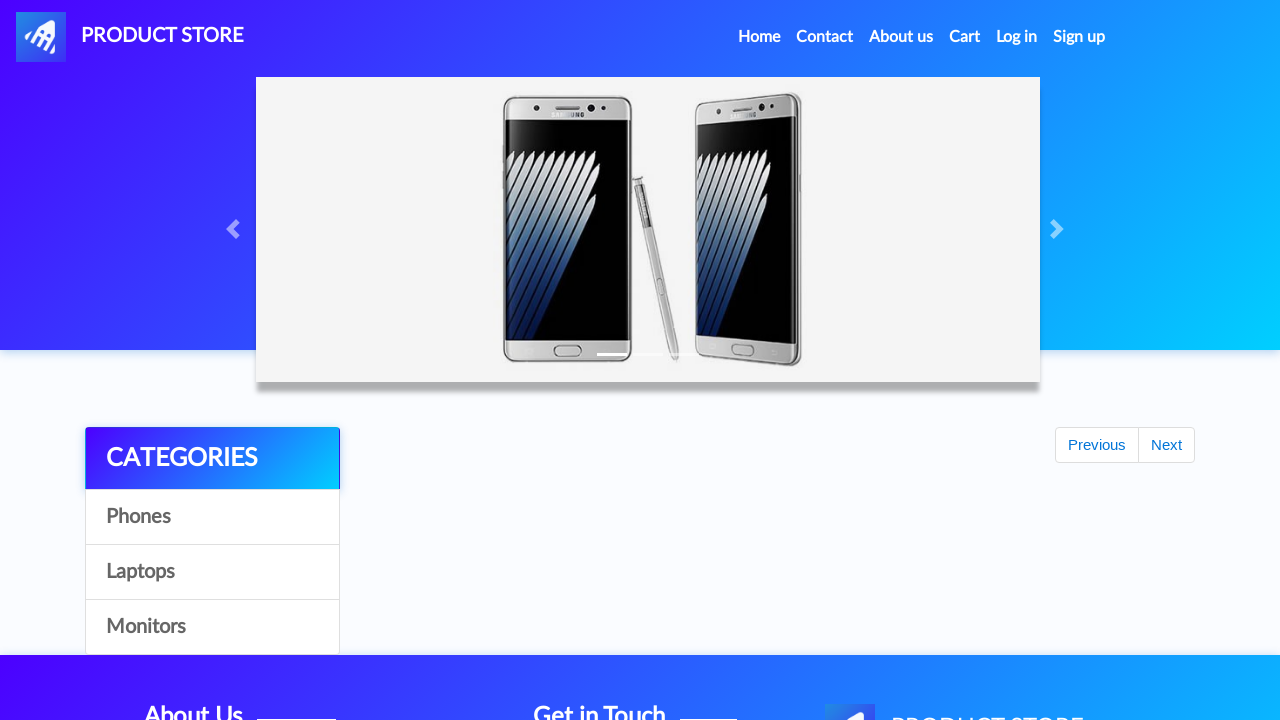

Alert dialog accepted
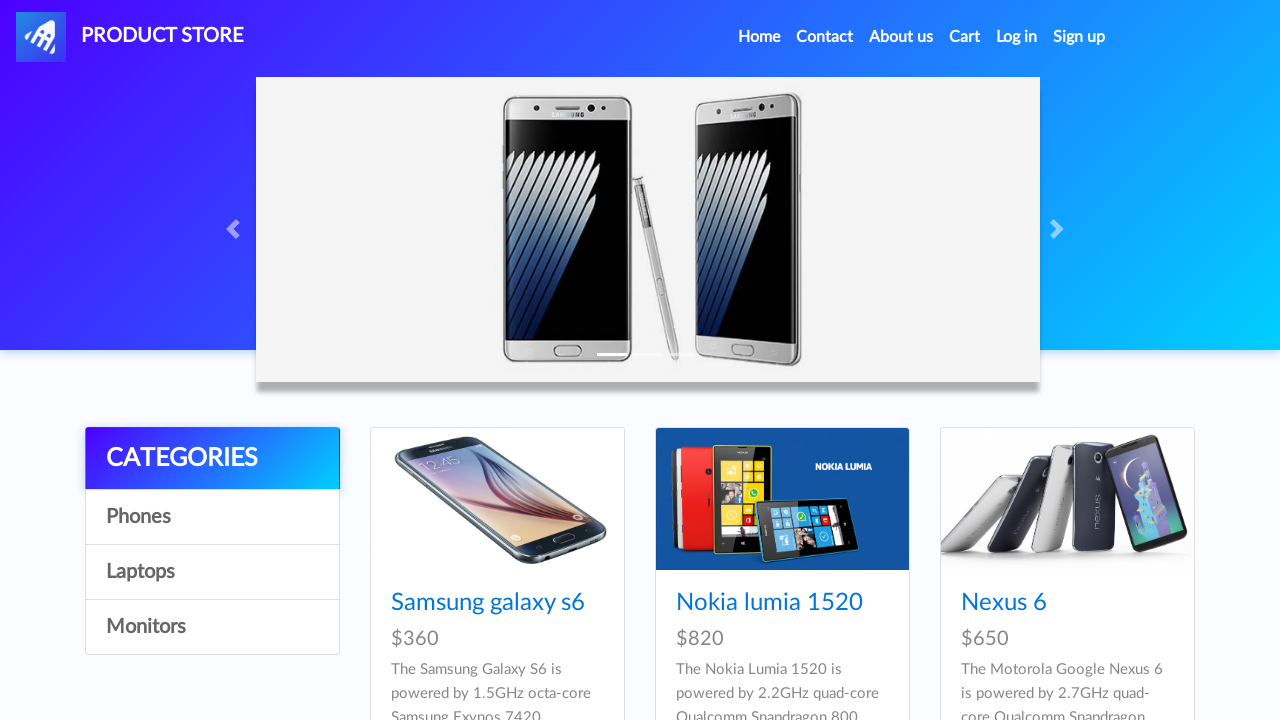

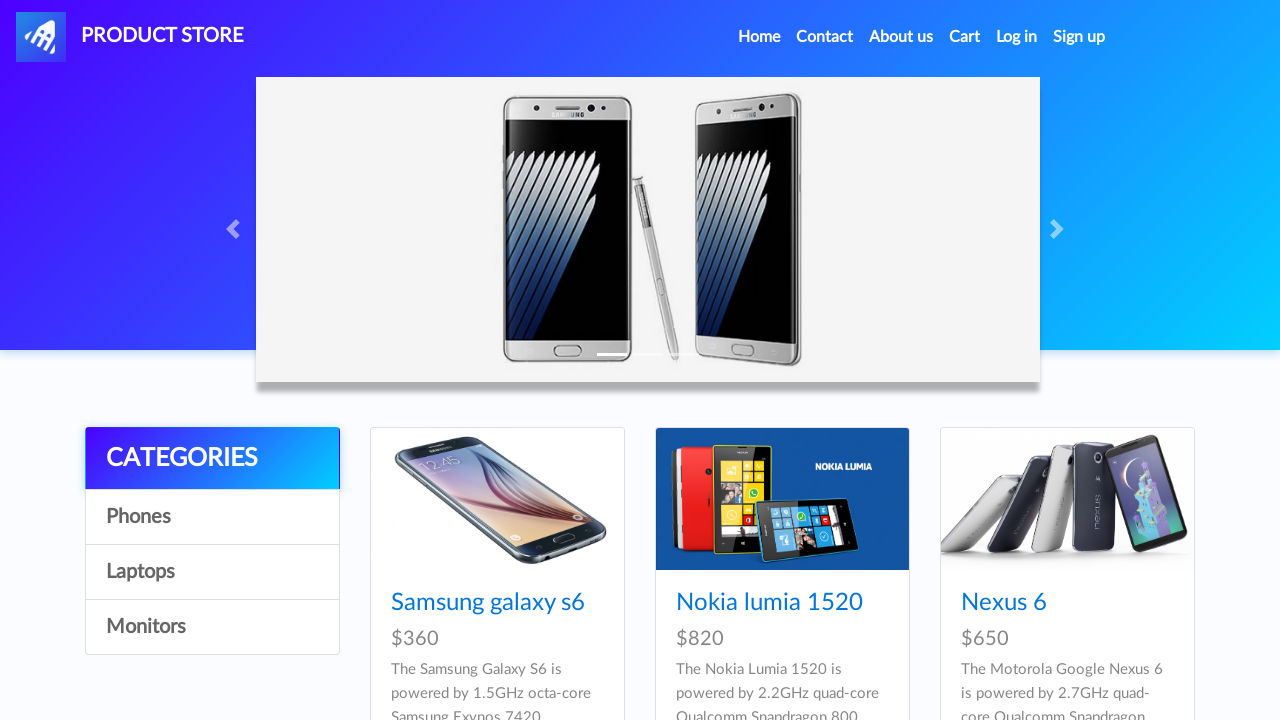